Tests confirm dialog handling by entering a name, clicking the confirm button, and dismissing the dialog.

Starting URL: https://codenboxautomationlab.com/practice/

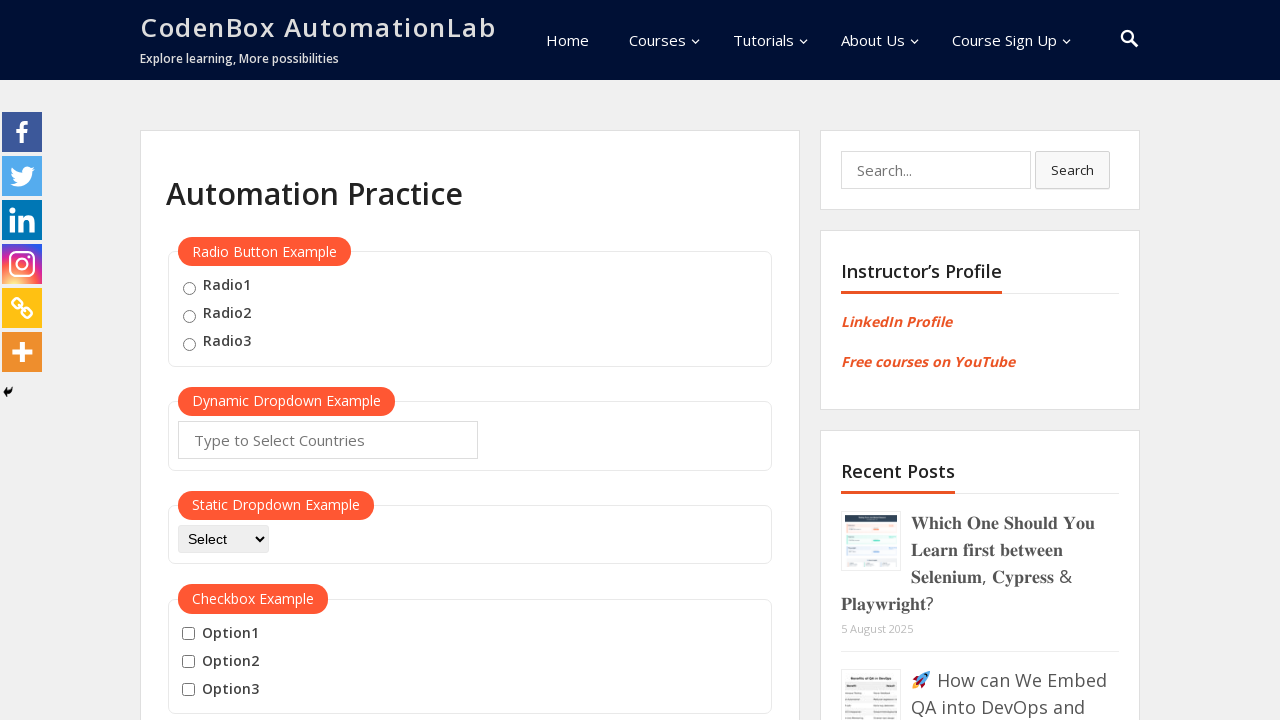

Filled name input field with 'Elena' on #name
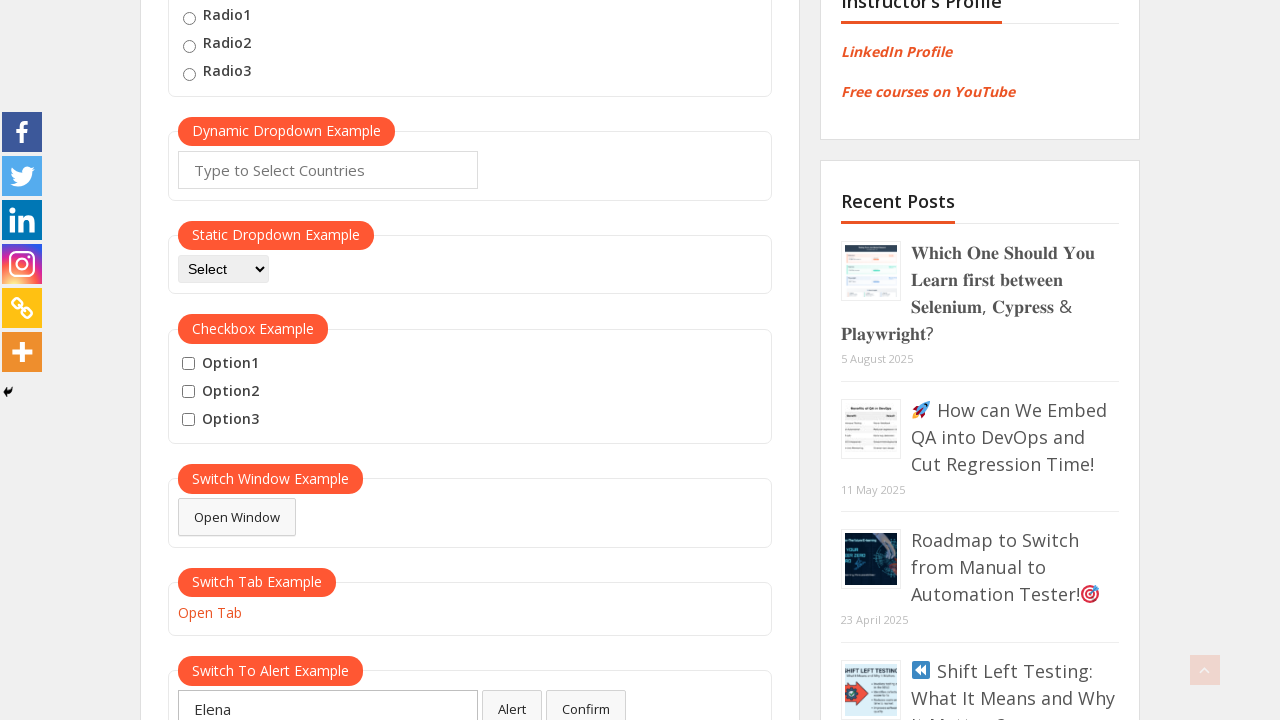

Set up dialog handler to dismiss confirm dialogs
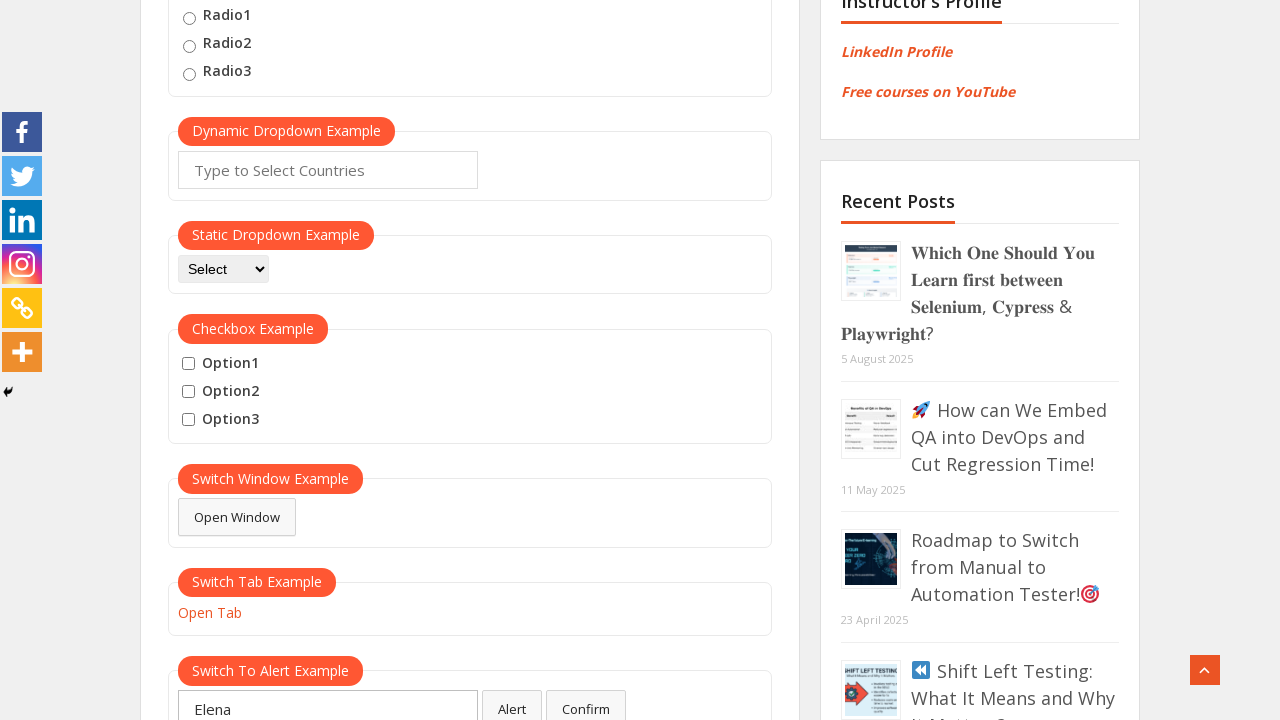

Clicked confirm button to trigger dialog at (586, 701) on #confirmbtn
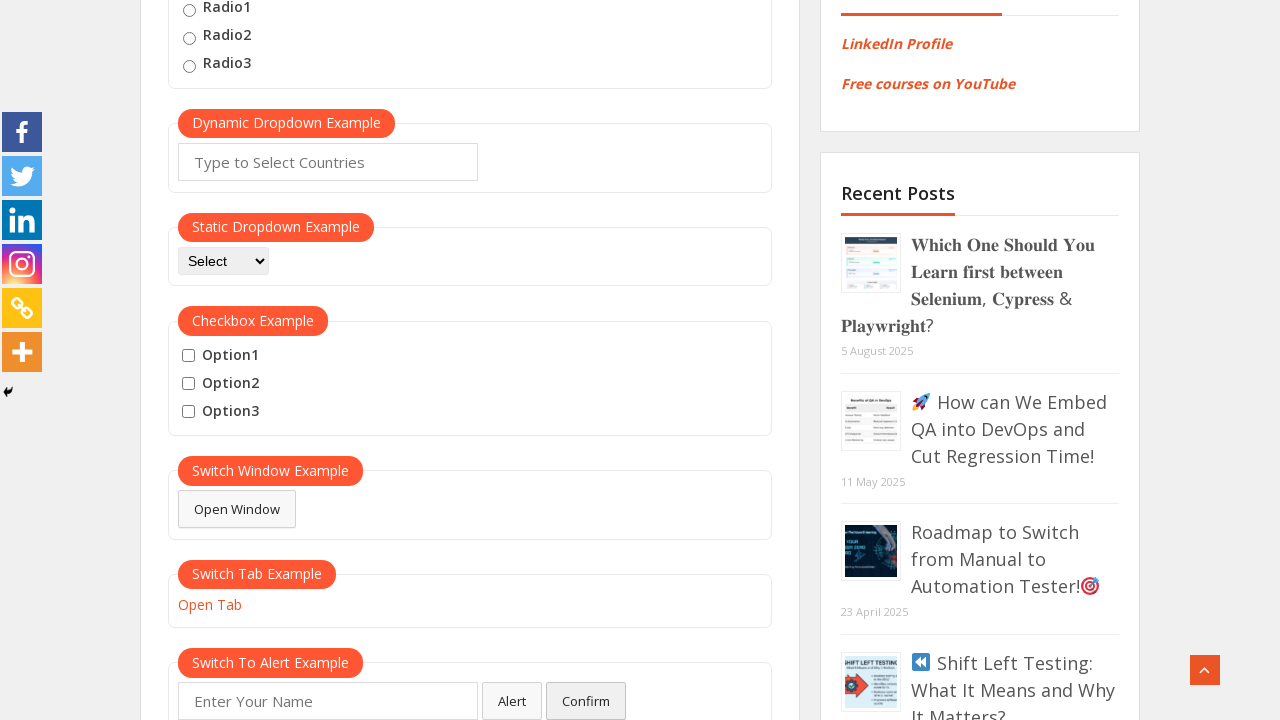

Waited 500ms for dialog to be handled and dismissed
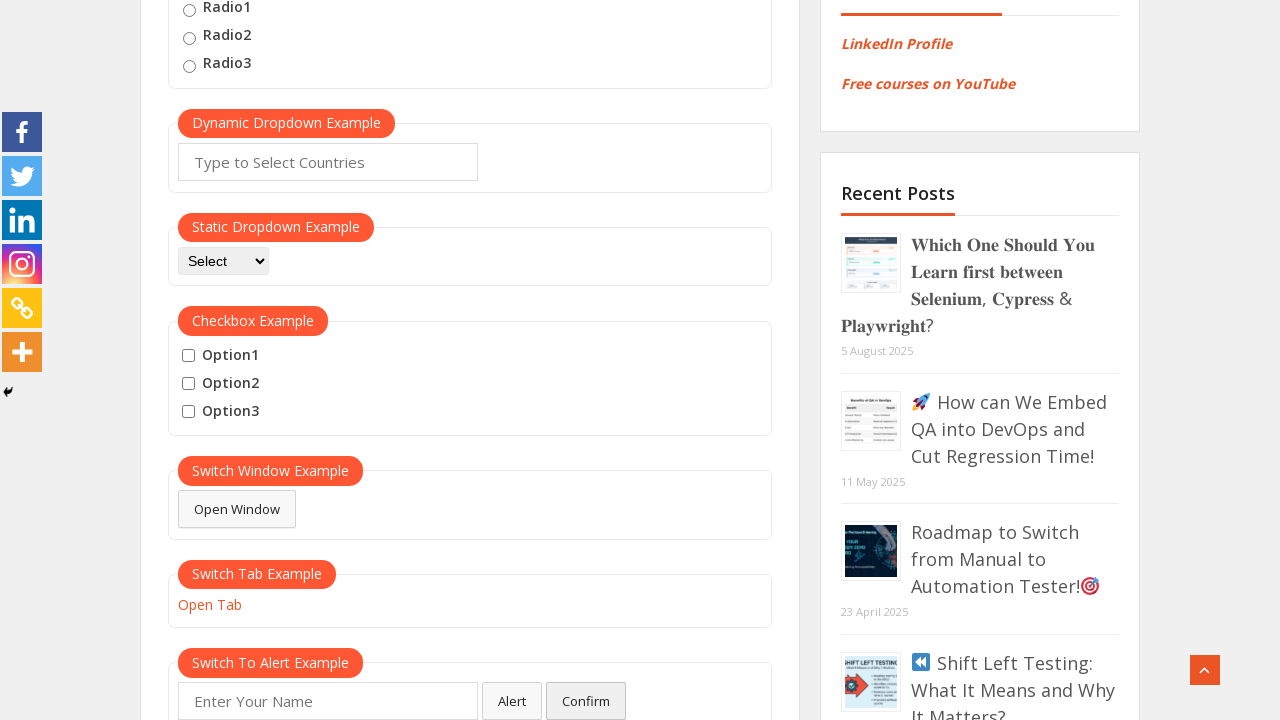

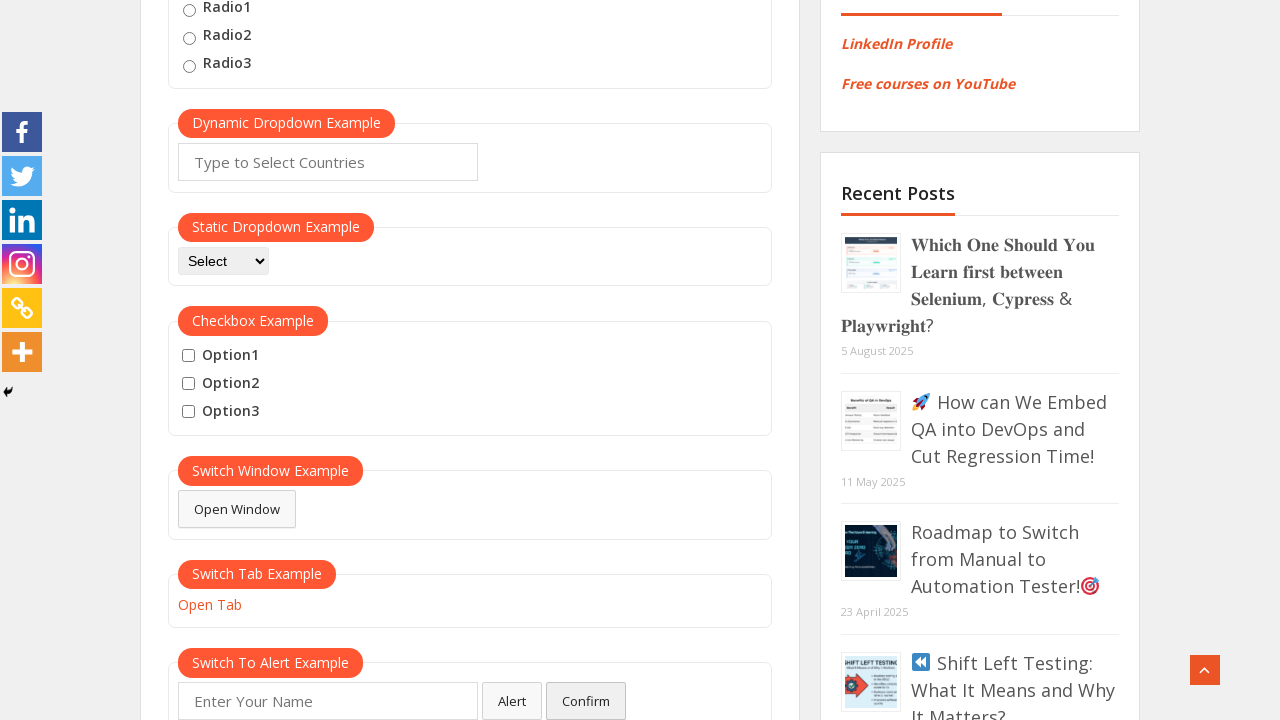